Tests JavaScript alert handling by clicking alert buttons and accepting/dismissing the dialogs that appear

Starting URL: https://the-internet.herokuapp.com/javascript_alerts

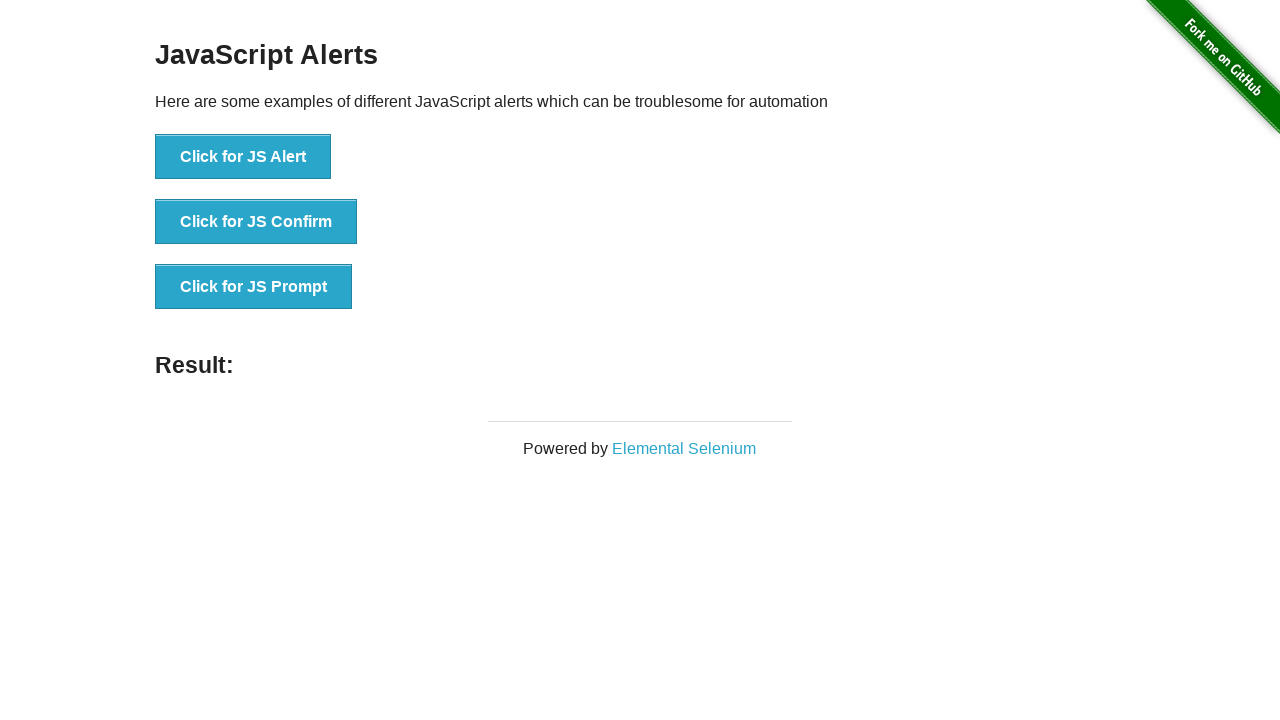

Clicked the 'Click for JS Alert' button at (243, 157) on xpath=//button[text()='Click for JS Alert']
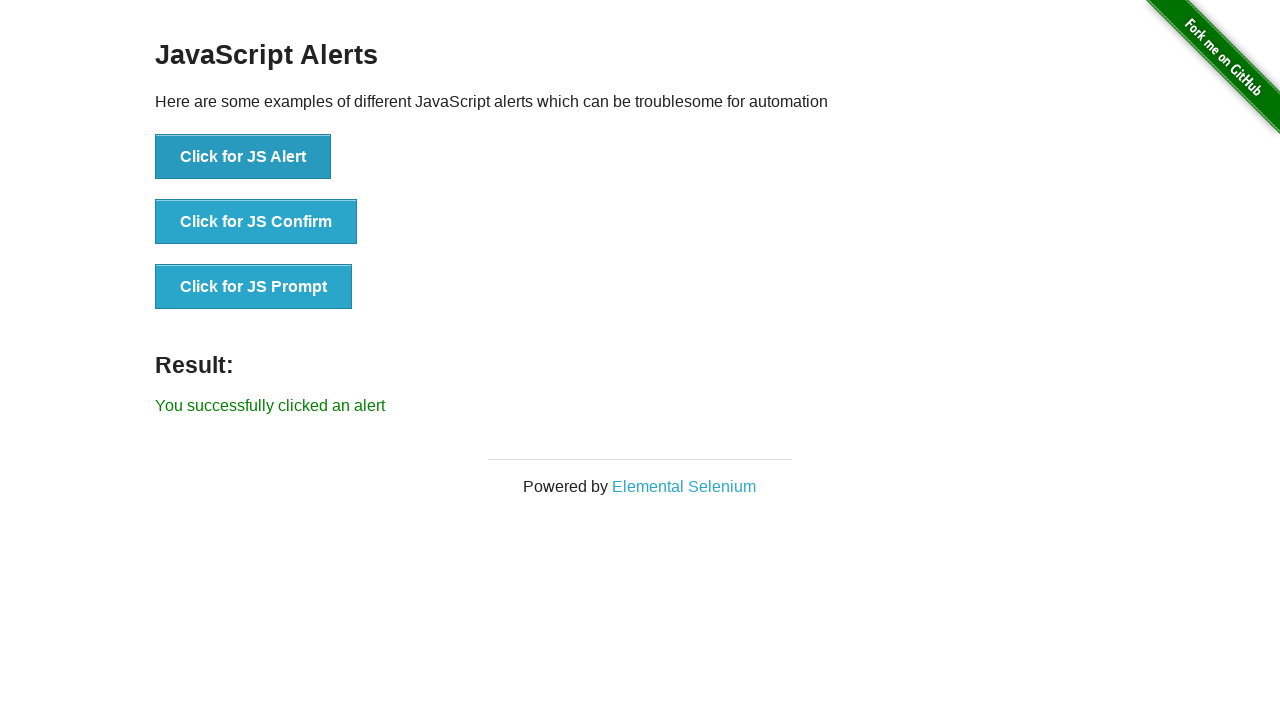

Set up dialog handler to accept alerts
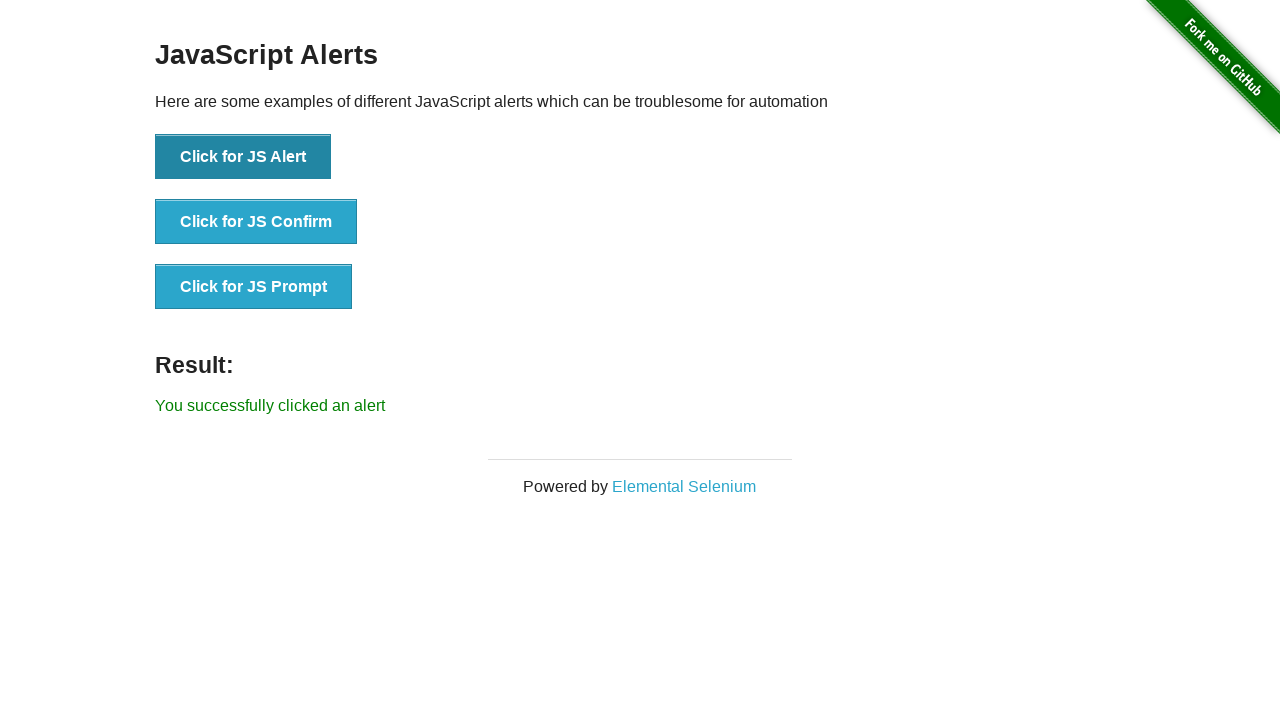

Clicked the 'Click for JS Confirm' button at (256, 222) on xpath=//button[text()='Click for JS Confirm']
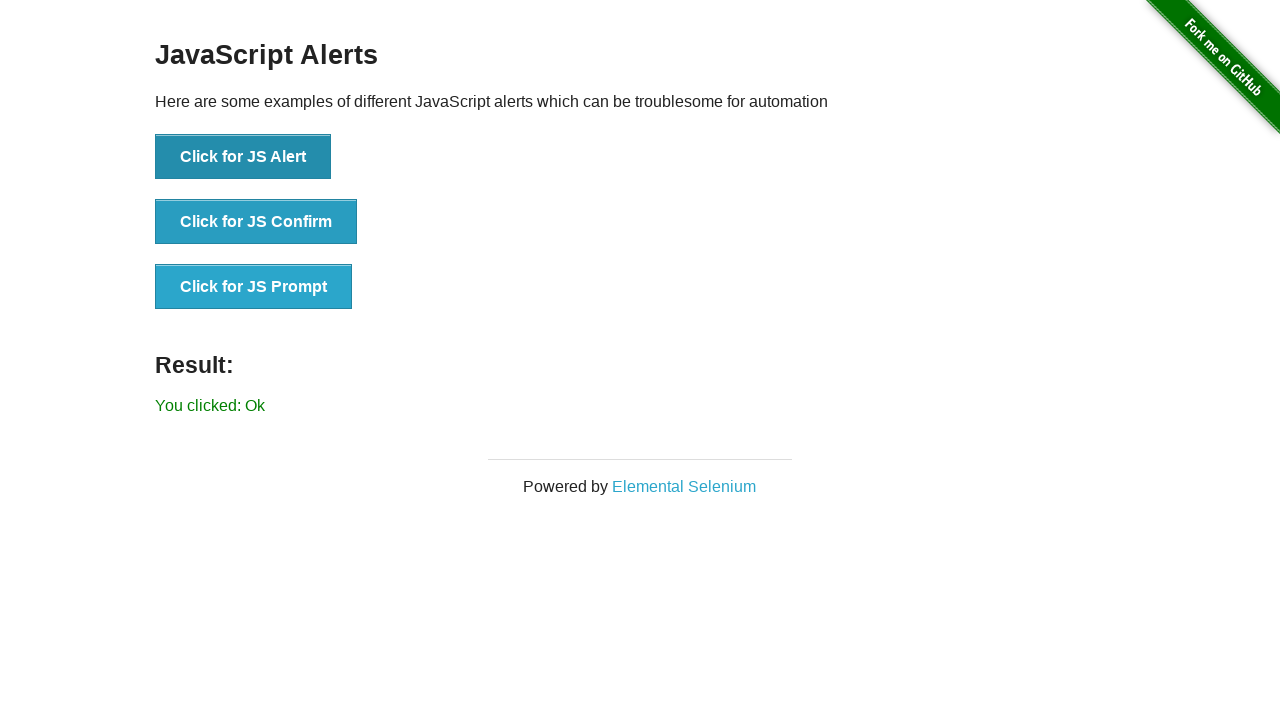

Set up dialog handler to dismiss confirm dialogs
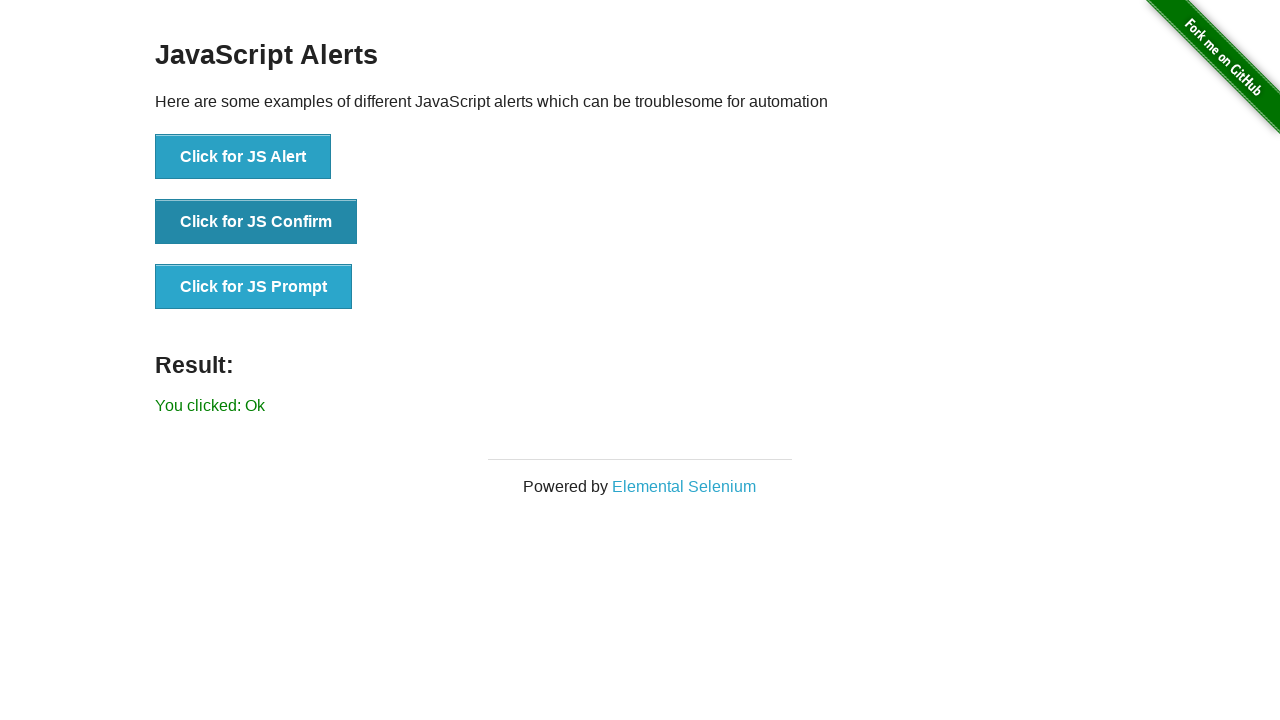

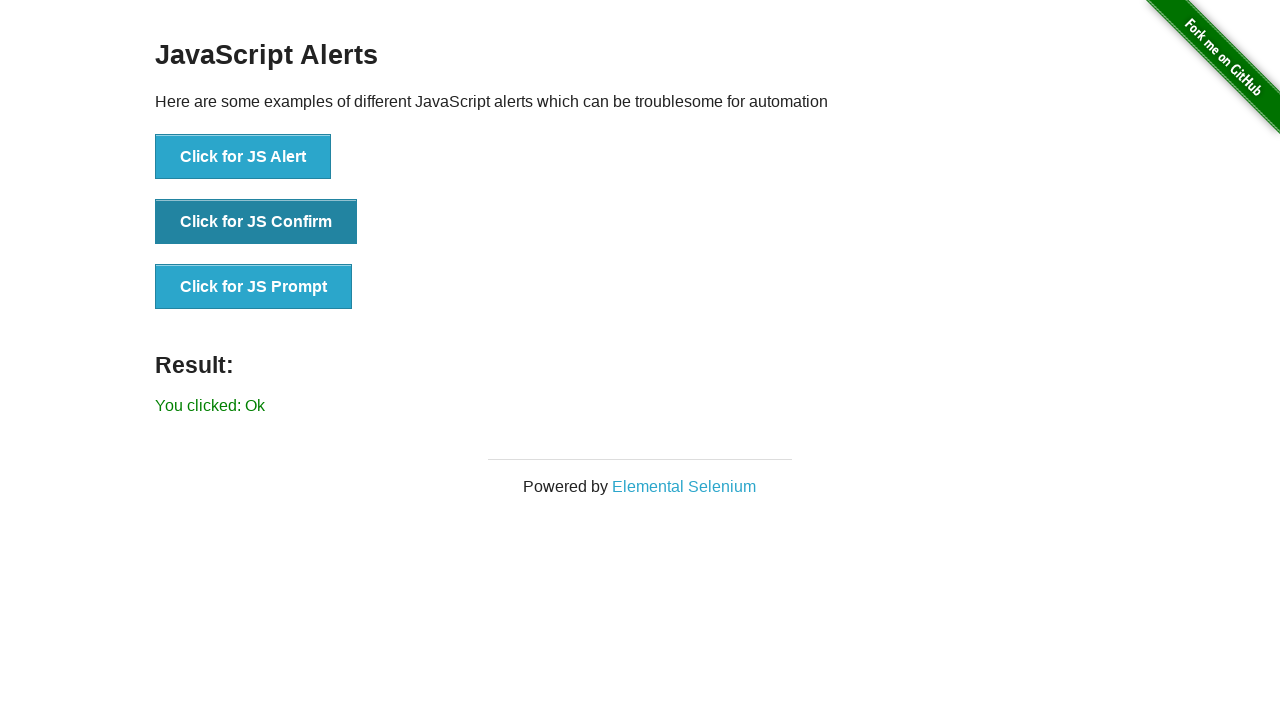